Tests JavaScript alert handling by clicking buttons that trigger alerts, then accepting and dismissing the alert dialogs.

Starting URL: https://demoqa.com/alerts

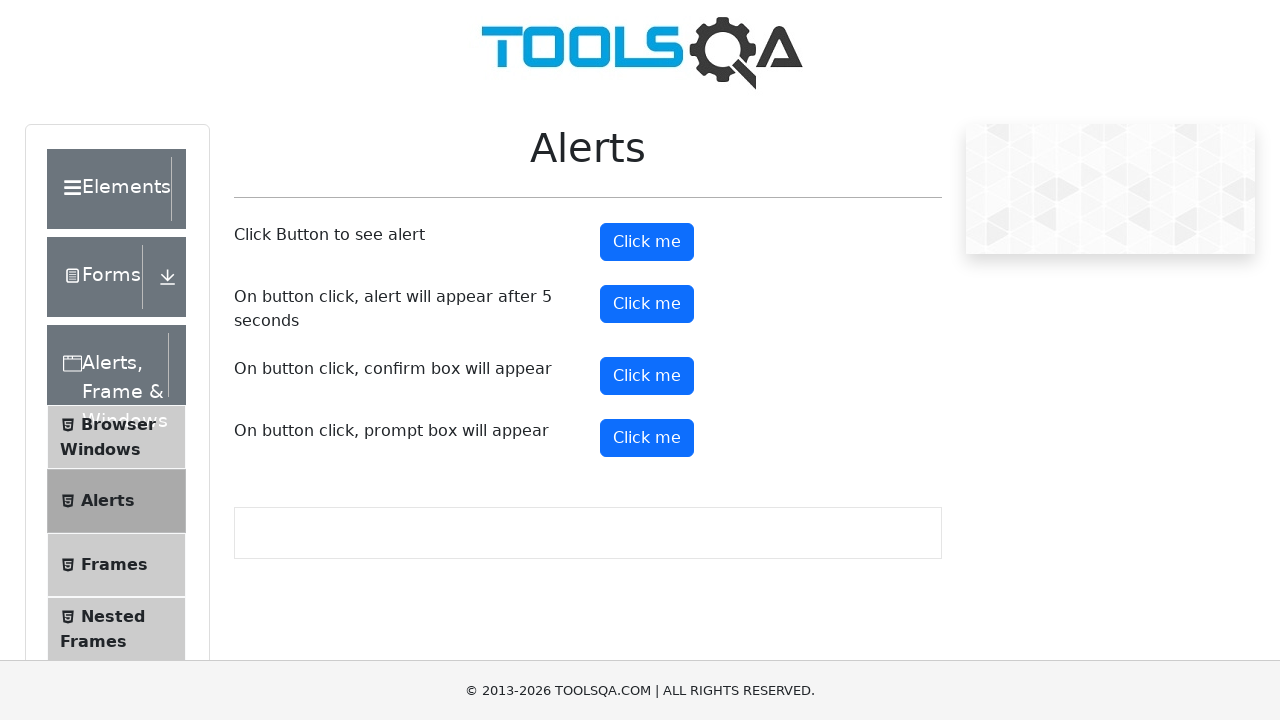

Set up dialog handler to accept the alert
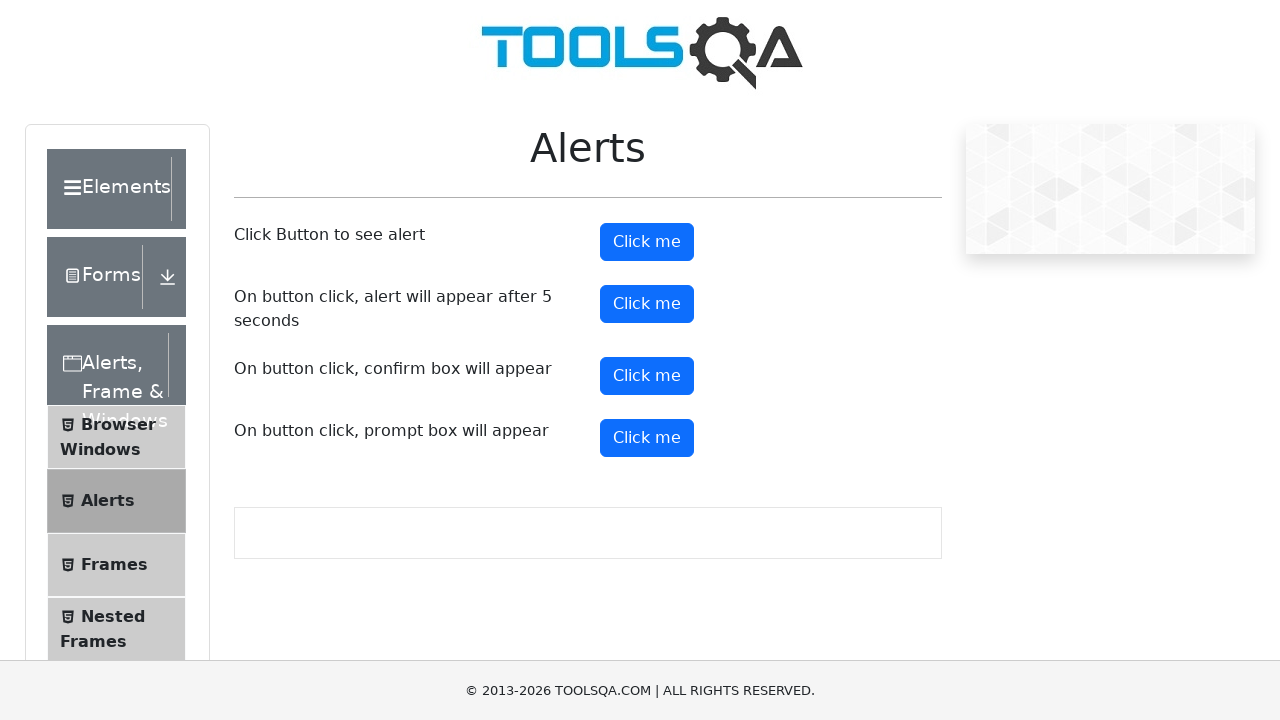

Clicked the alert button to trigger a simple alert at (647, 242) on #alertButton
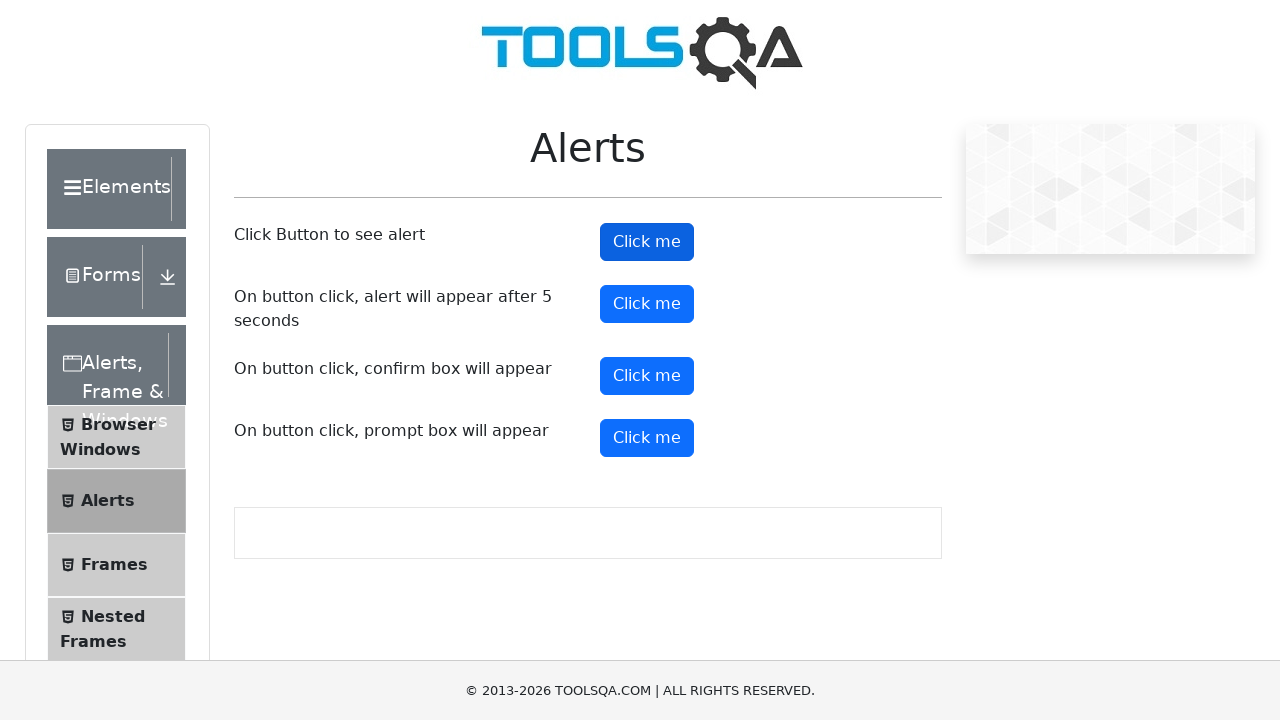

Waited for the alert to be handled
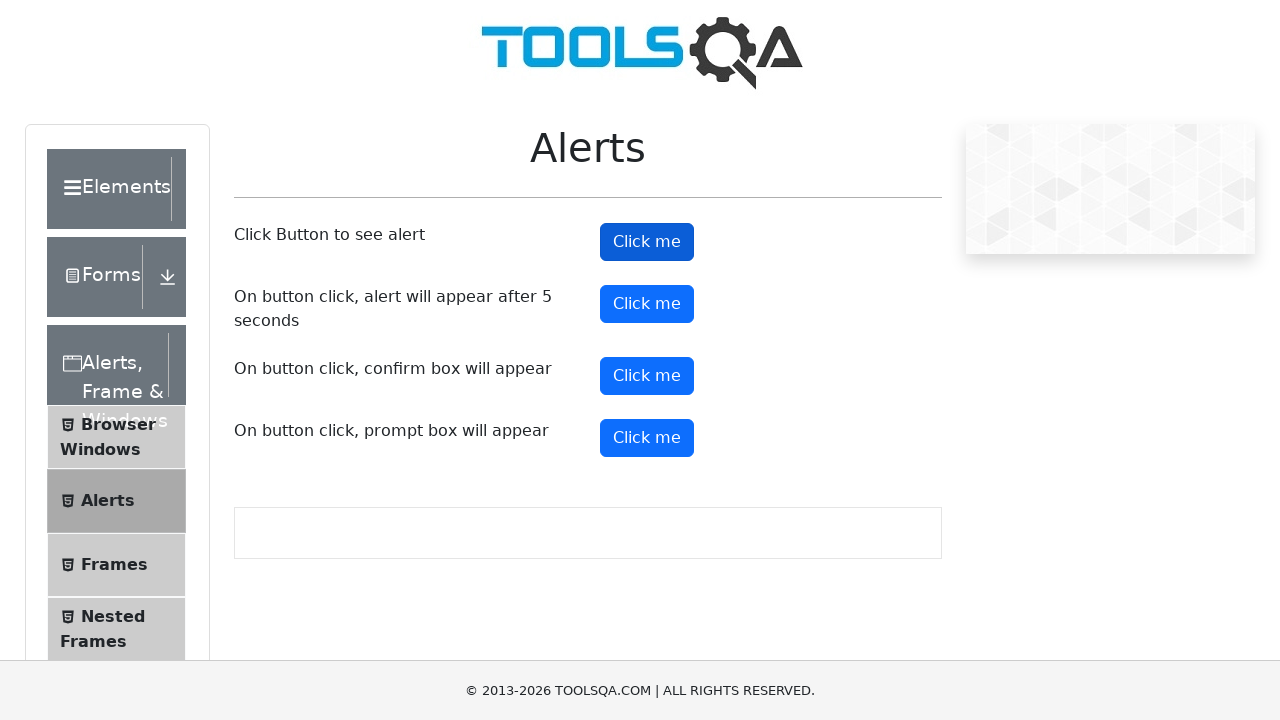

Set up dialog handler to dismiss the next alert
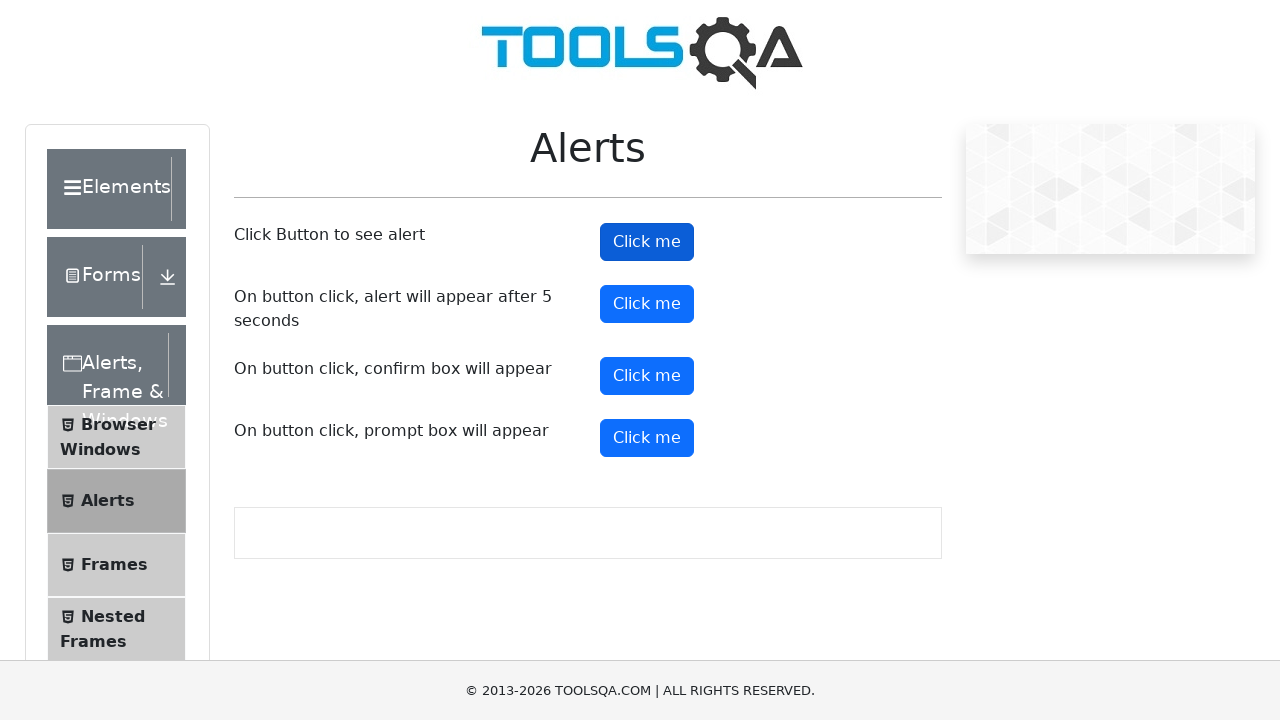

Clicked the confirm button to trigger a confirm dialog at (647, 376) on #confirmButton
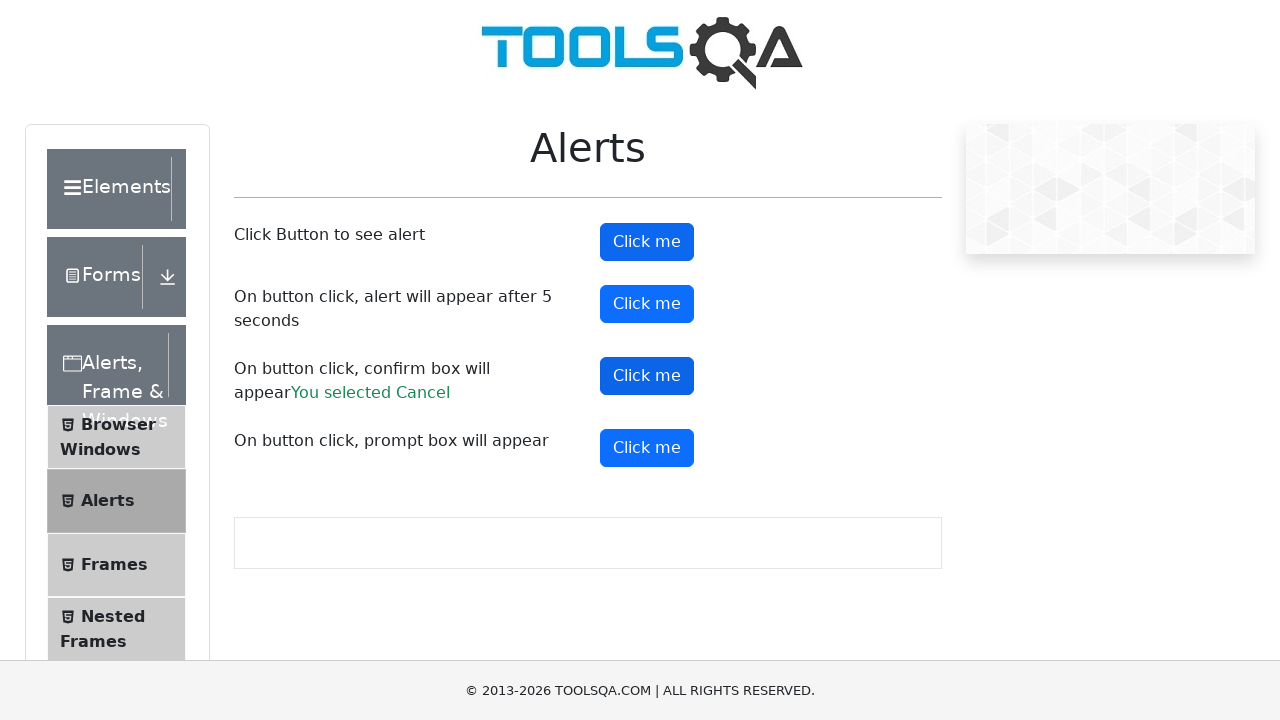

Waited for the confirm dialog to be handled
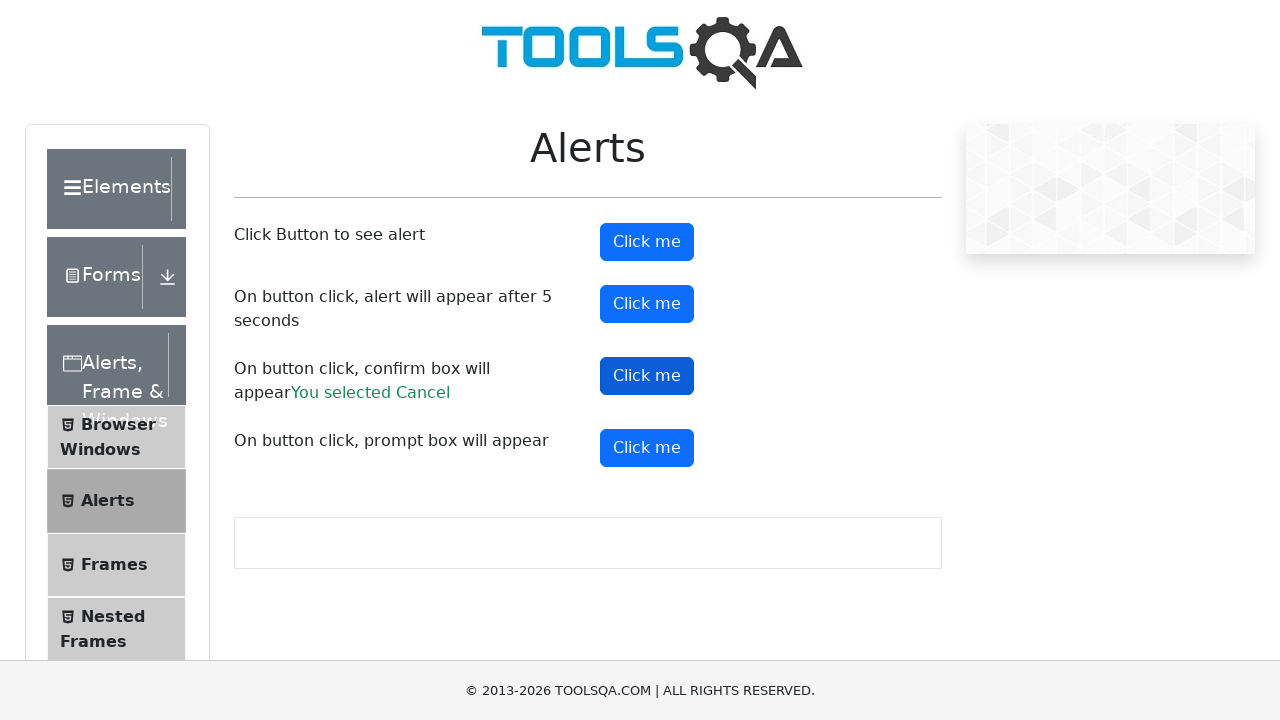

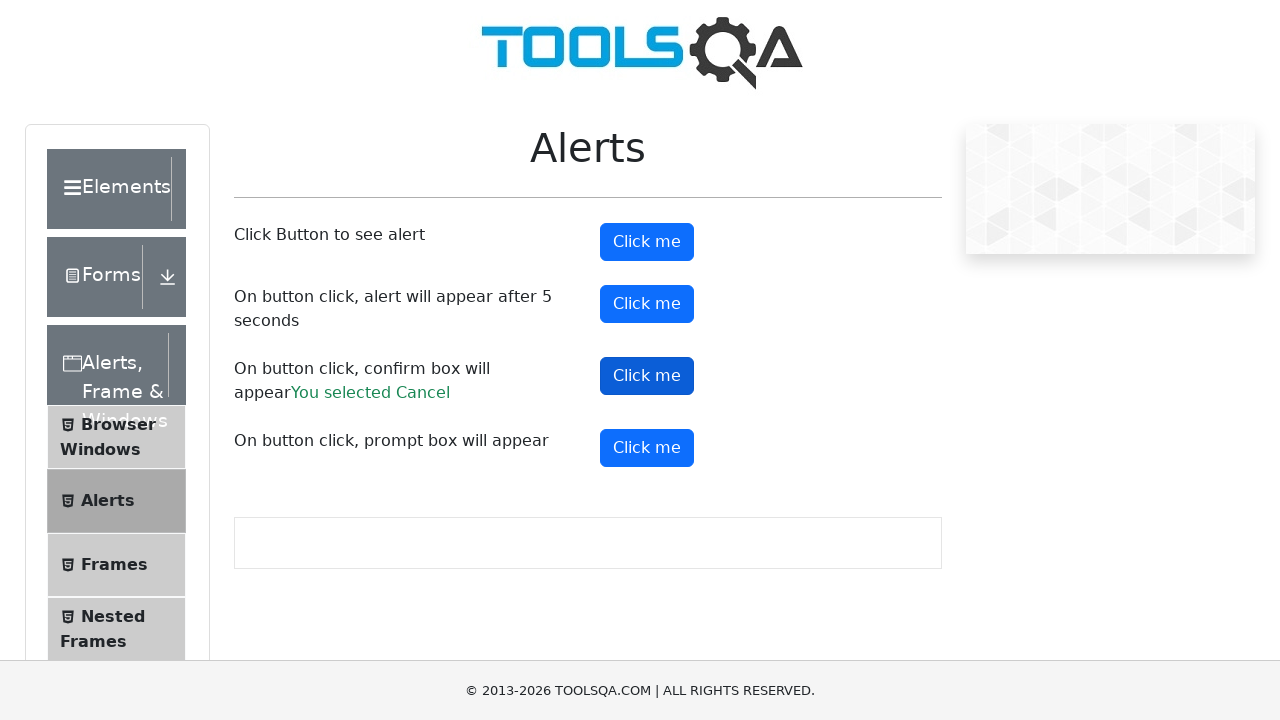